Tests various form elements on a demo page including text input, slider, dropdown select, multiple checkboxes, and textarea interactions

Starting URL: https://seleniumbase.io/demo_page

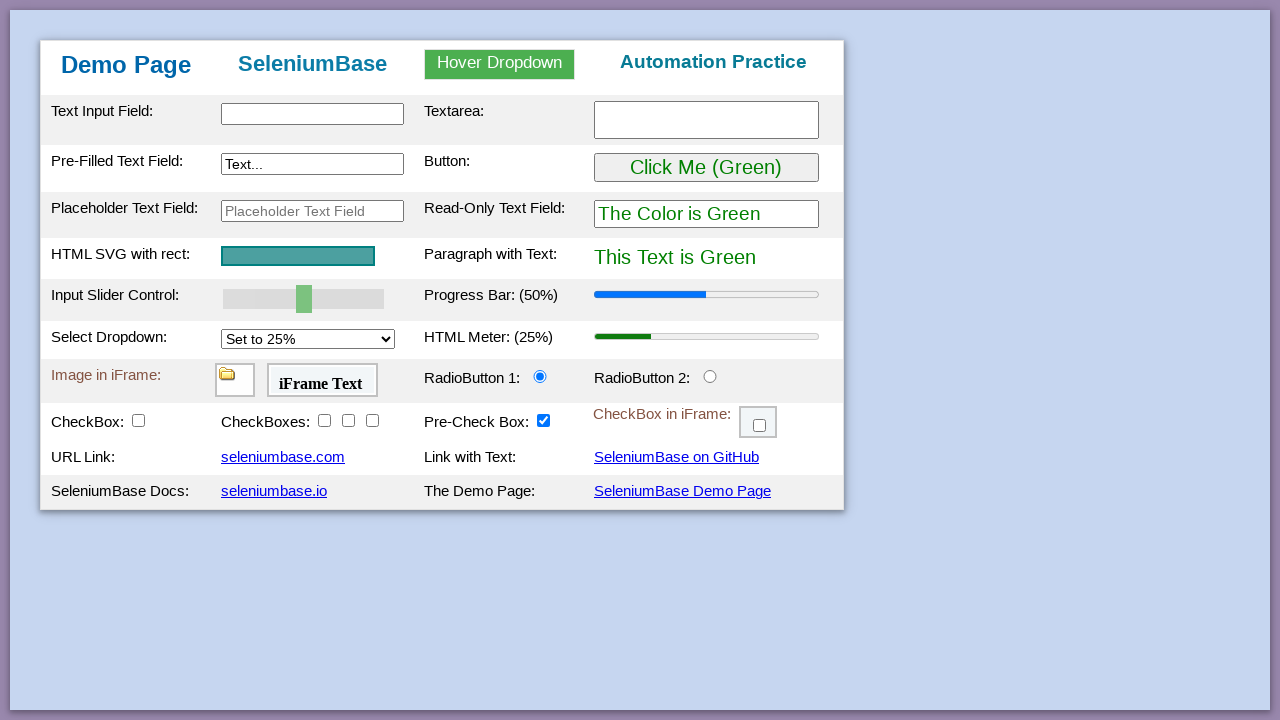

Clicked on second row, second column table cell at (312, 120) on tr:nth-child(2) > td:nth-child(2)
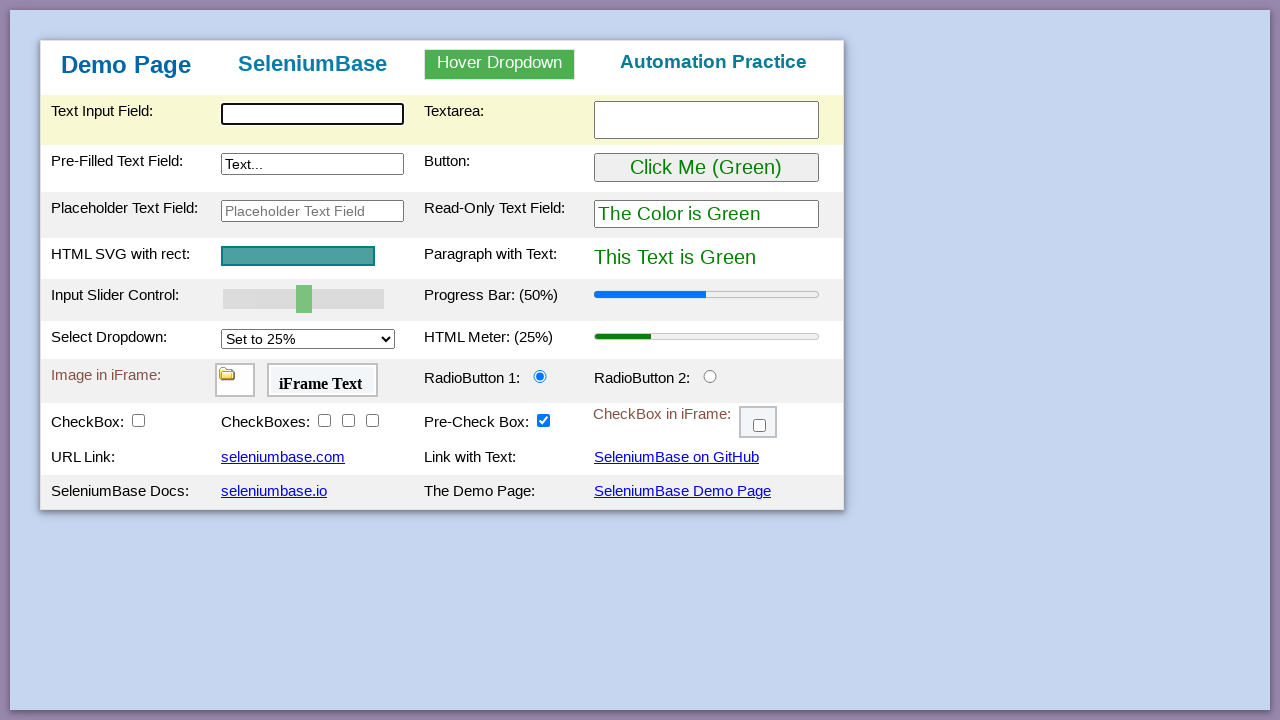

Clicked on text input field at (312, 114) on #myTextInput
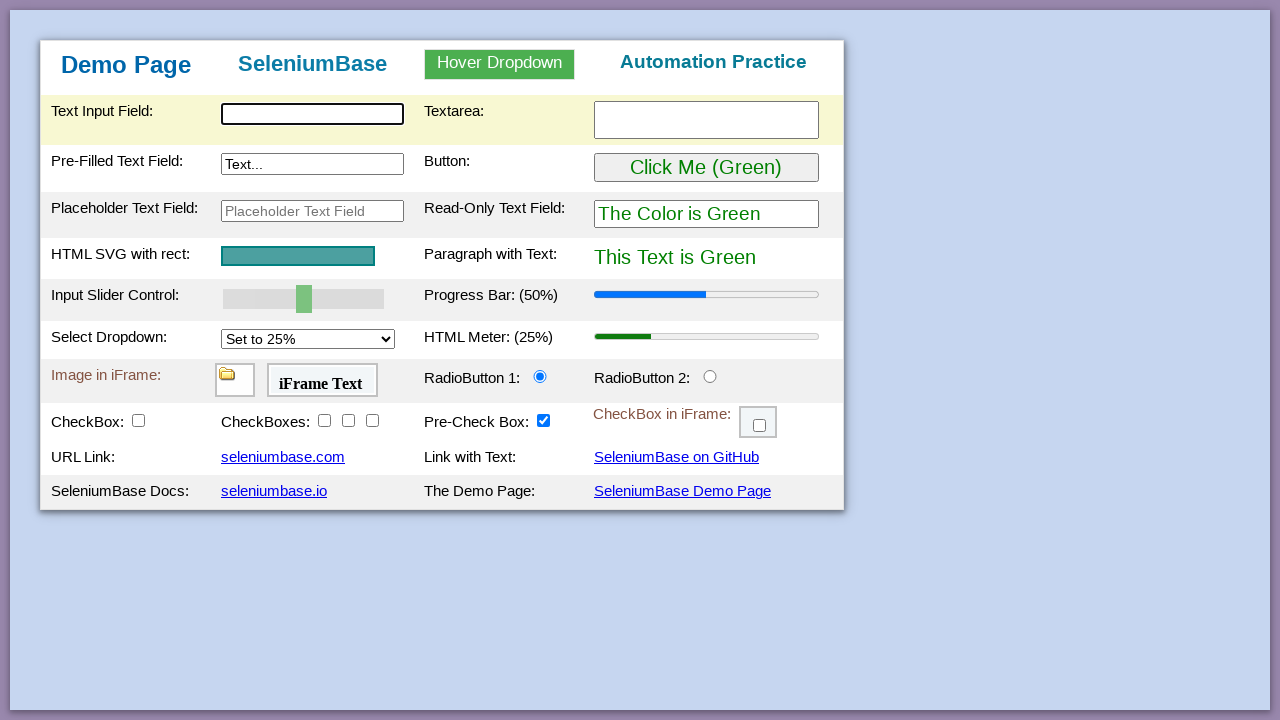

Filled text input field with 'marendra rambang nugroho' on #myTextInput
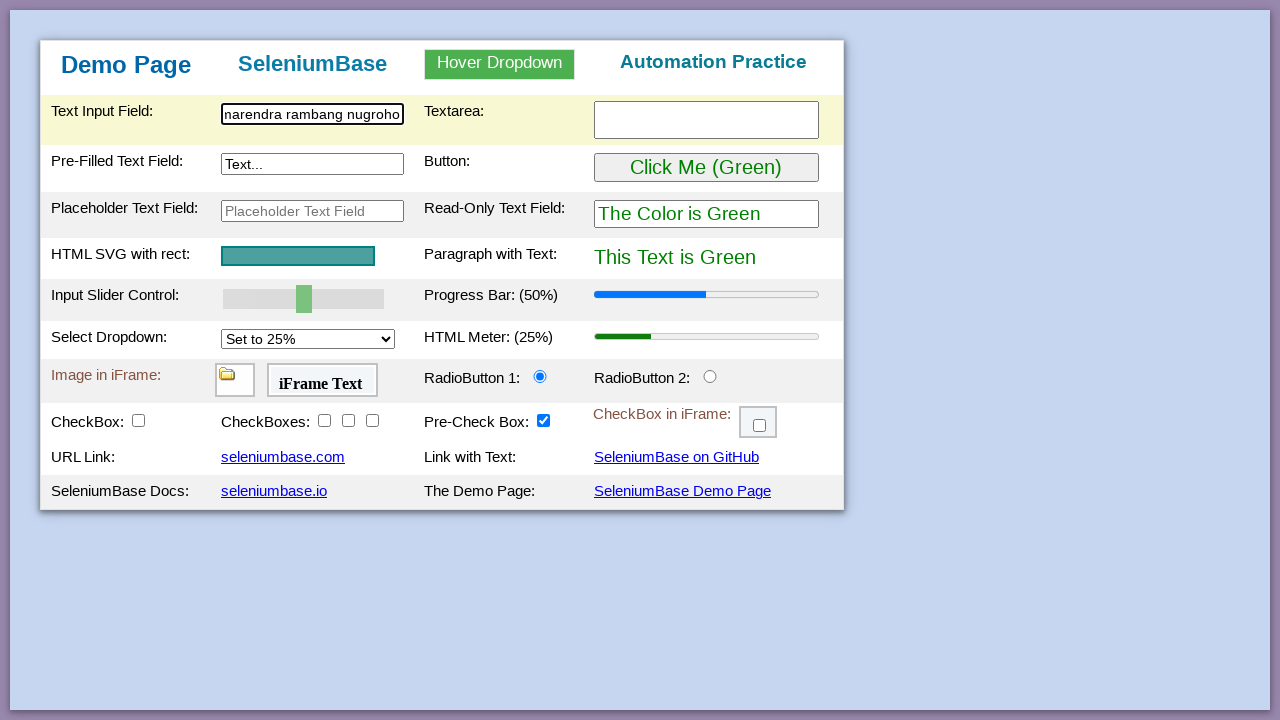

Interacted with slider element at (304, 299) on #mySlider
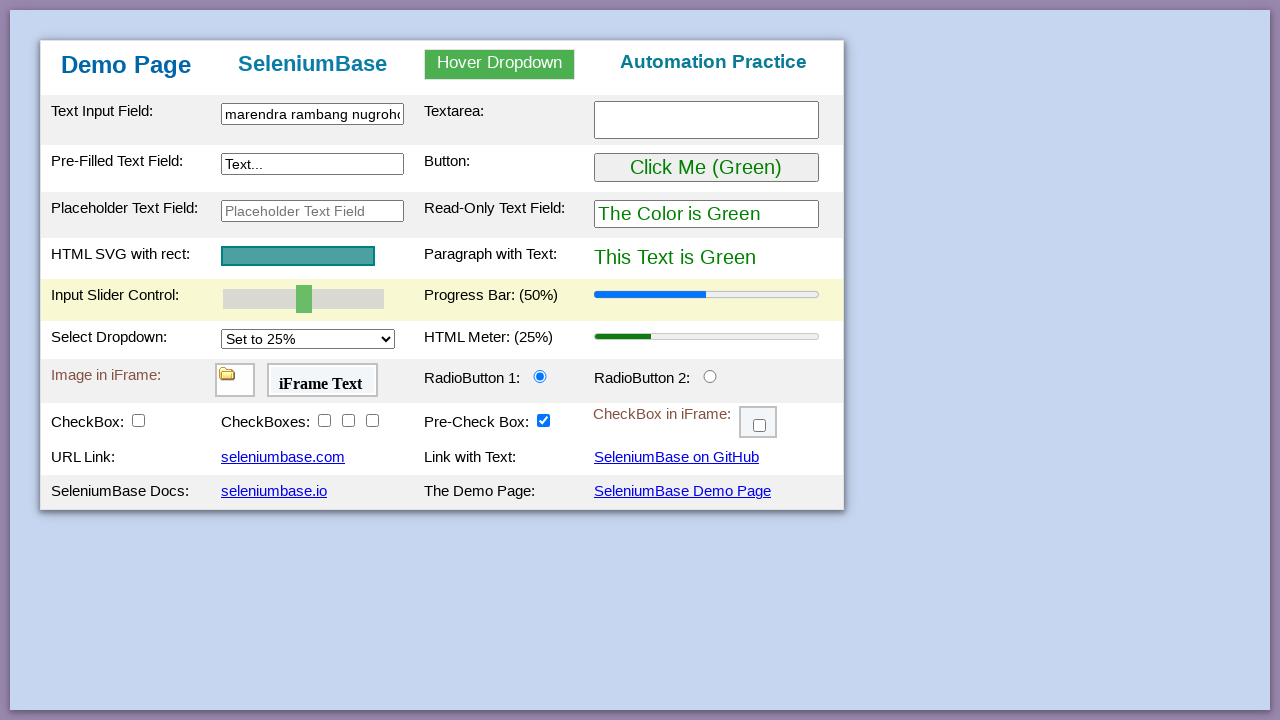

Clicked on second text input field at (312, 164) on #myTextInput2
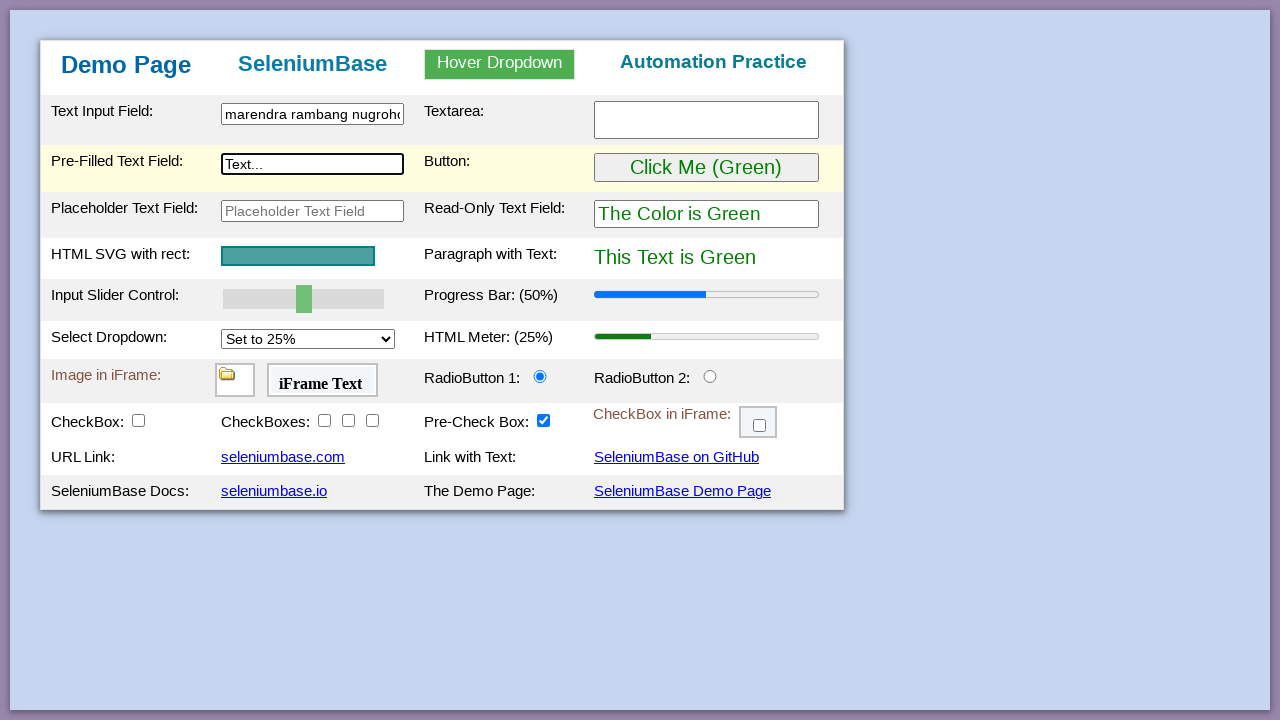

Clicked myButton at (706, 168) on #myButton
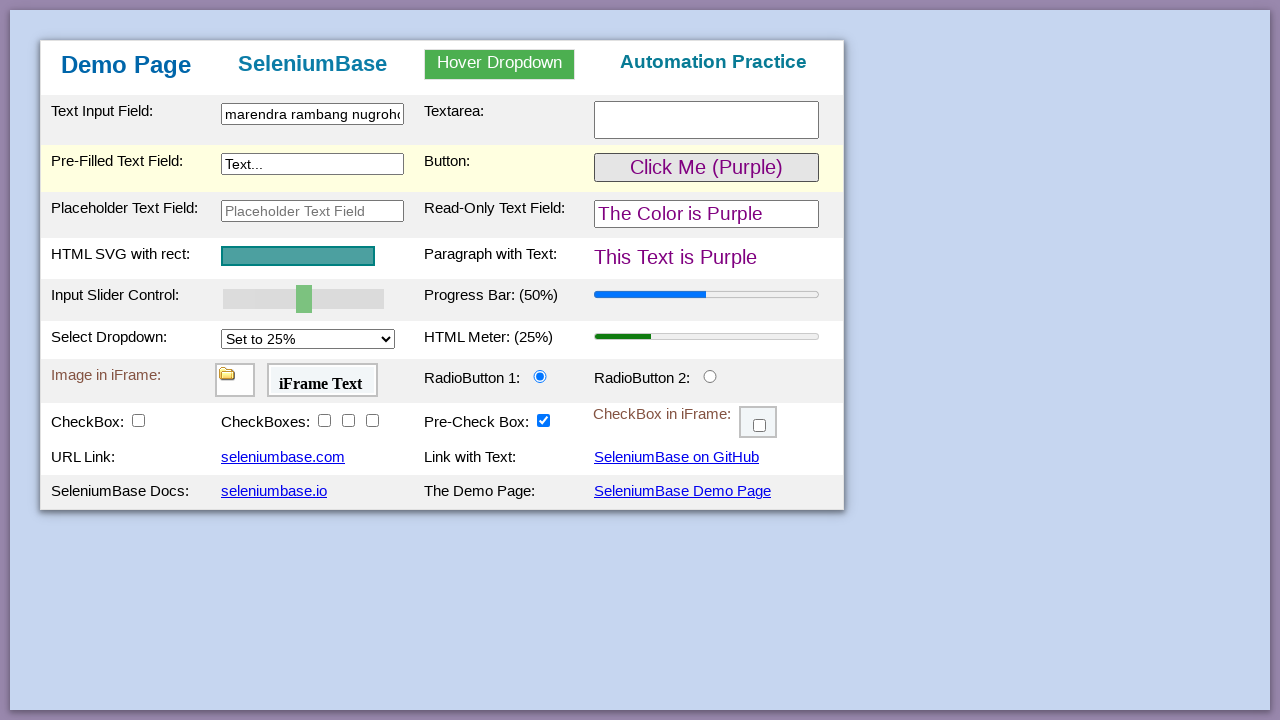

Clicked on read-only text element at (706, 214) on #readOnlyText
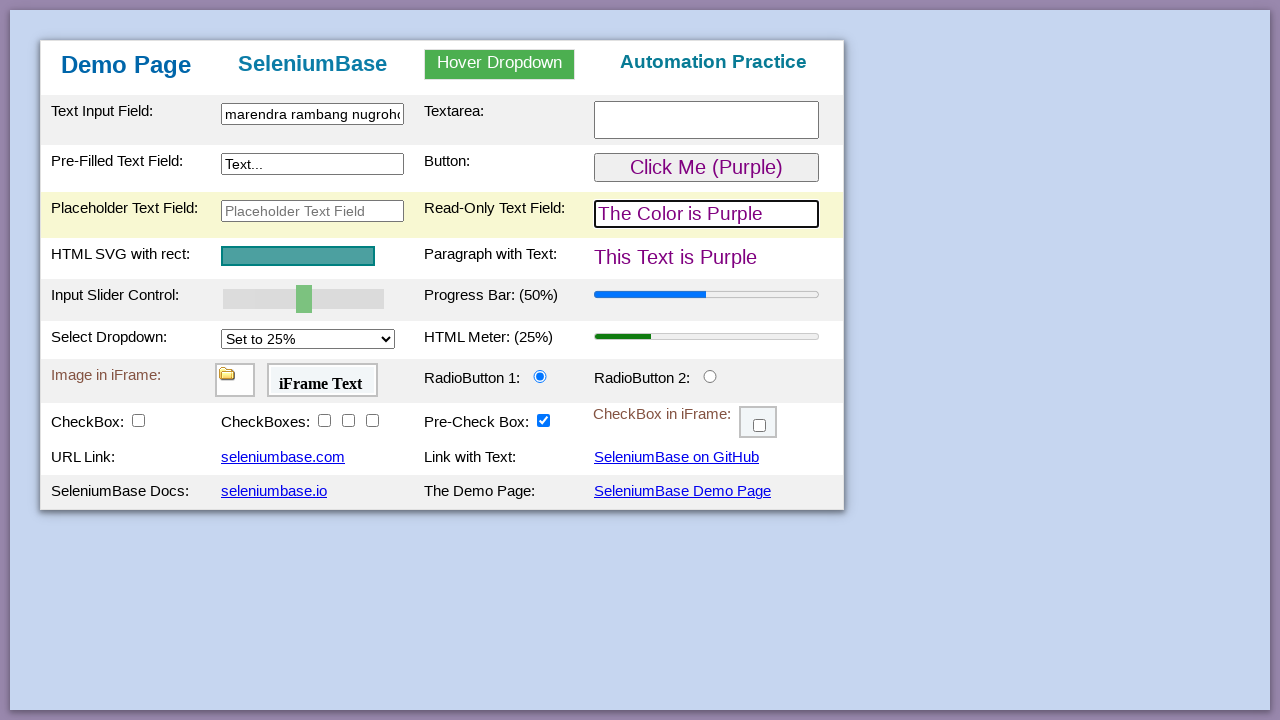

Clicked on dropdown select field at (308, 339) on #mySelect
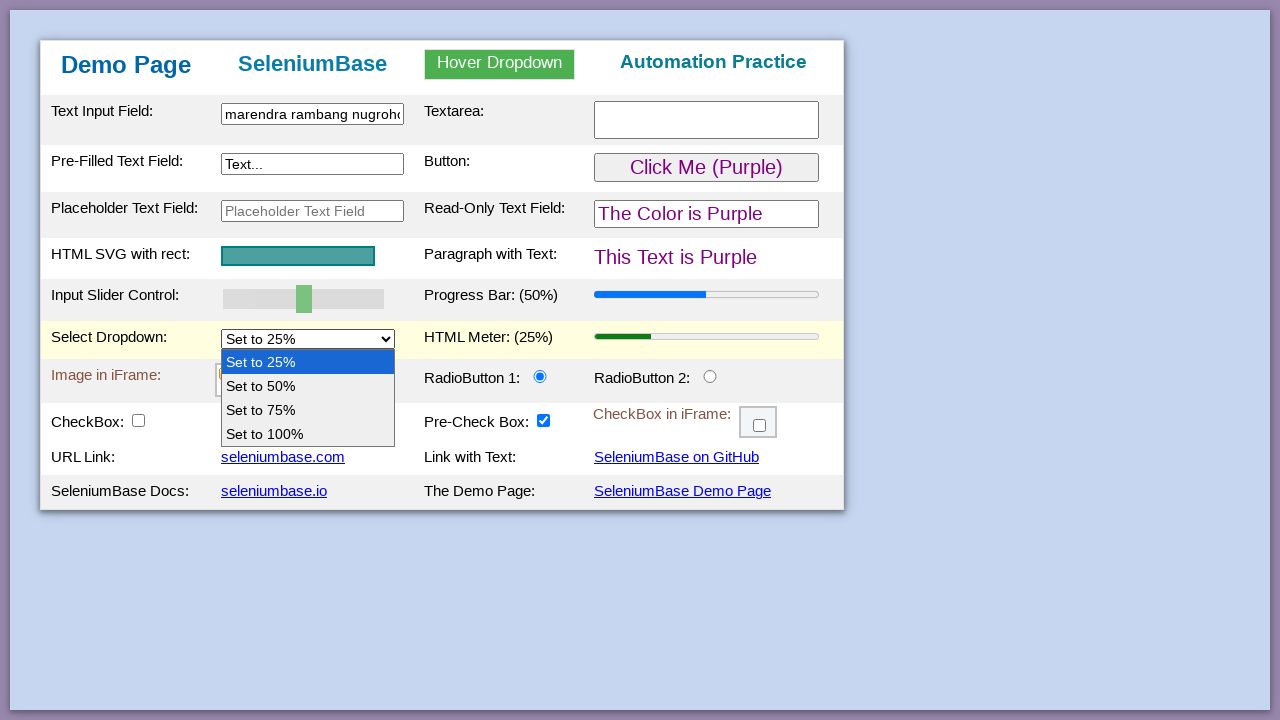

Selected 'Set to 50%' option from dropdown on #mySelect
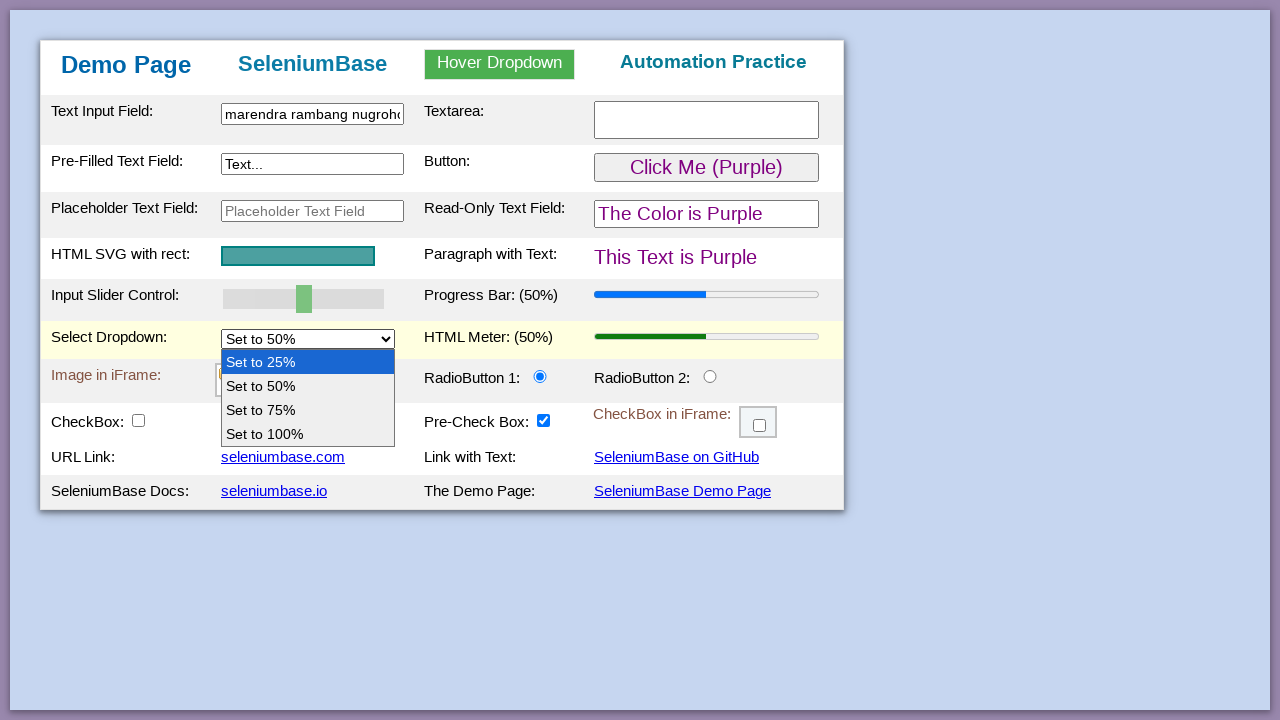

Clicked checkbox 1 at (138, 420) on #checkBox1
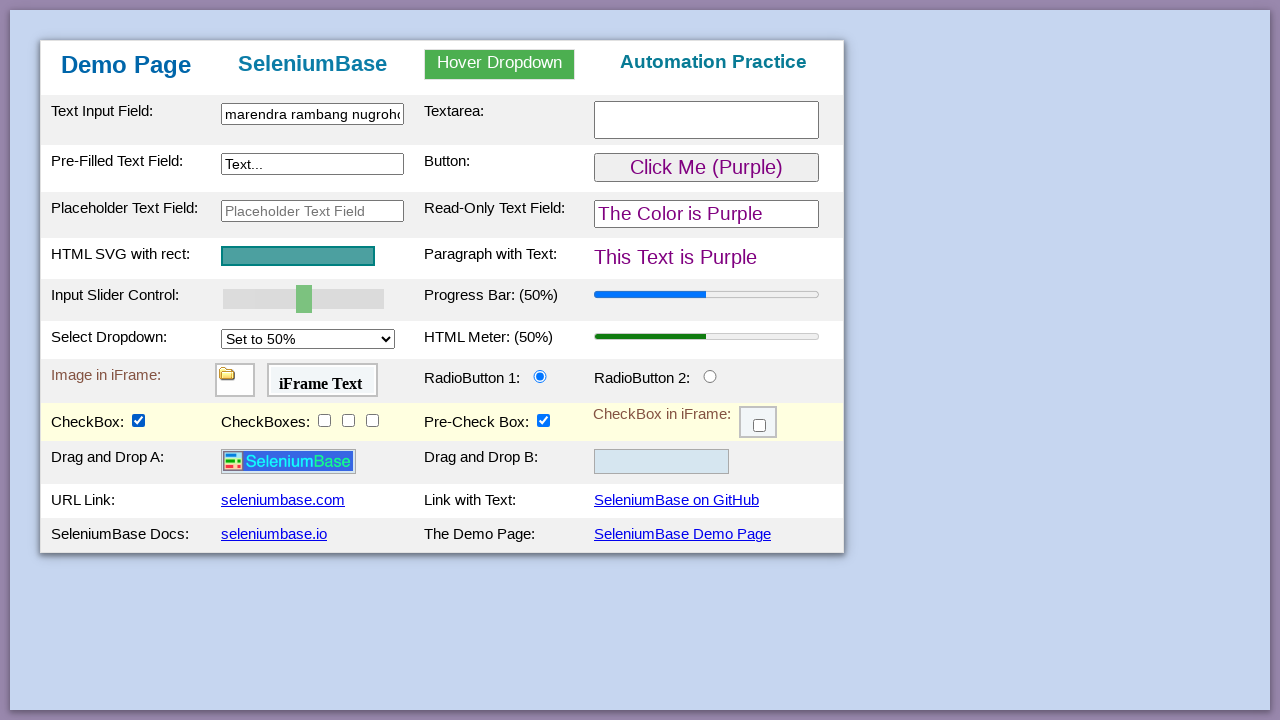

Clicked checkbox 2 at (324, 420) on #checkBox2
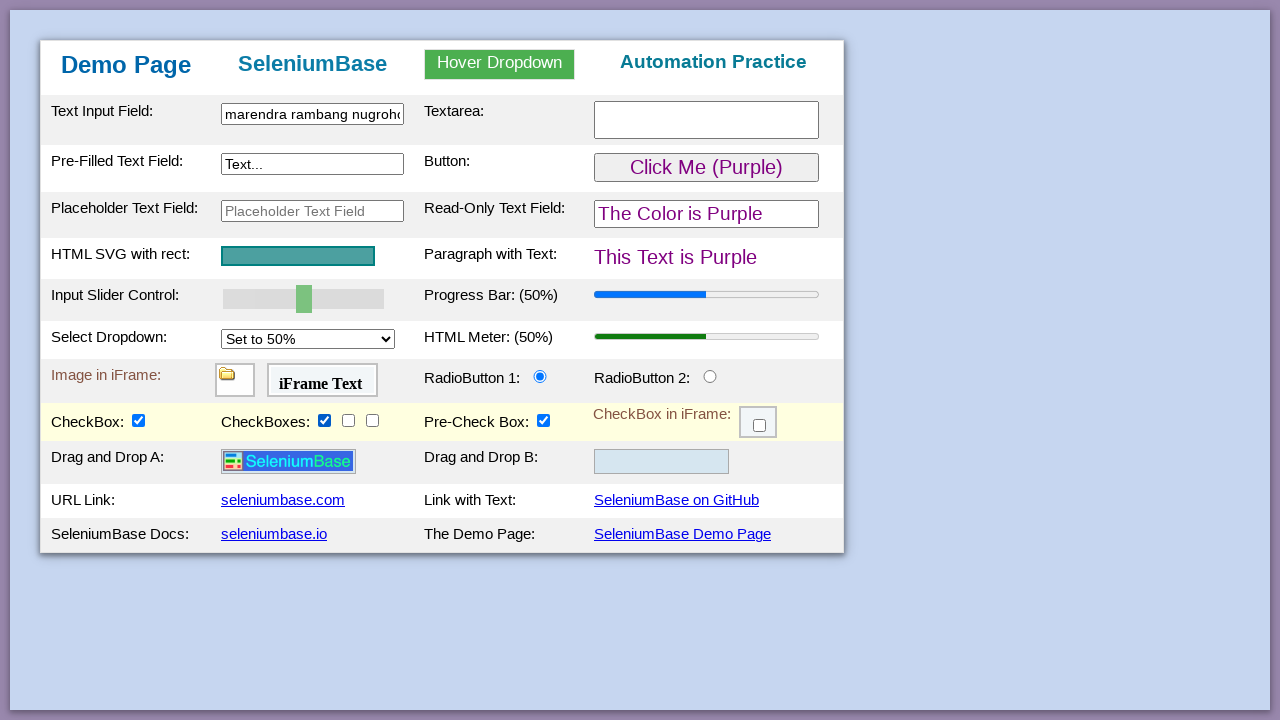

Clicked checkbox 3 at (348, 420) on #checkBox3
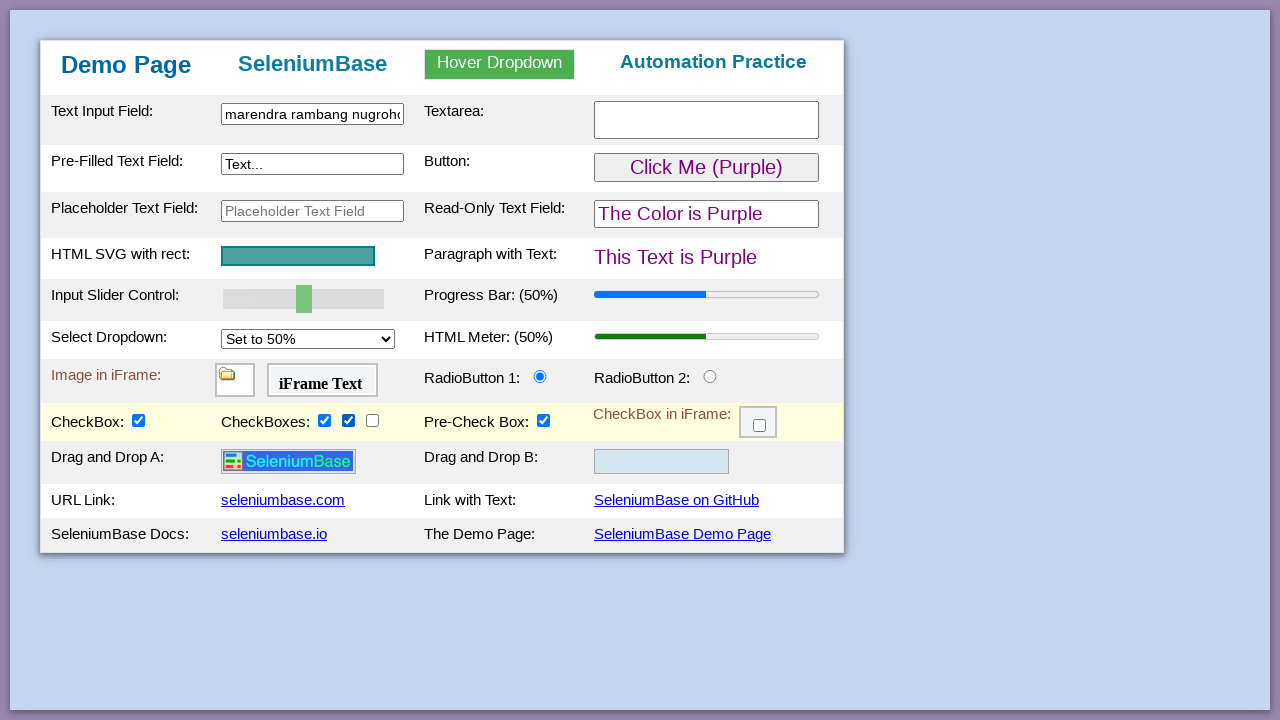

Clicked checkbox 4 at (372, 420) on #checkBox4
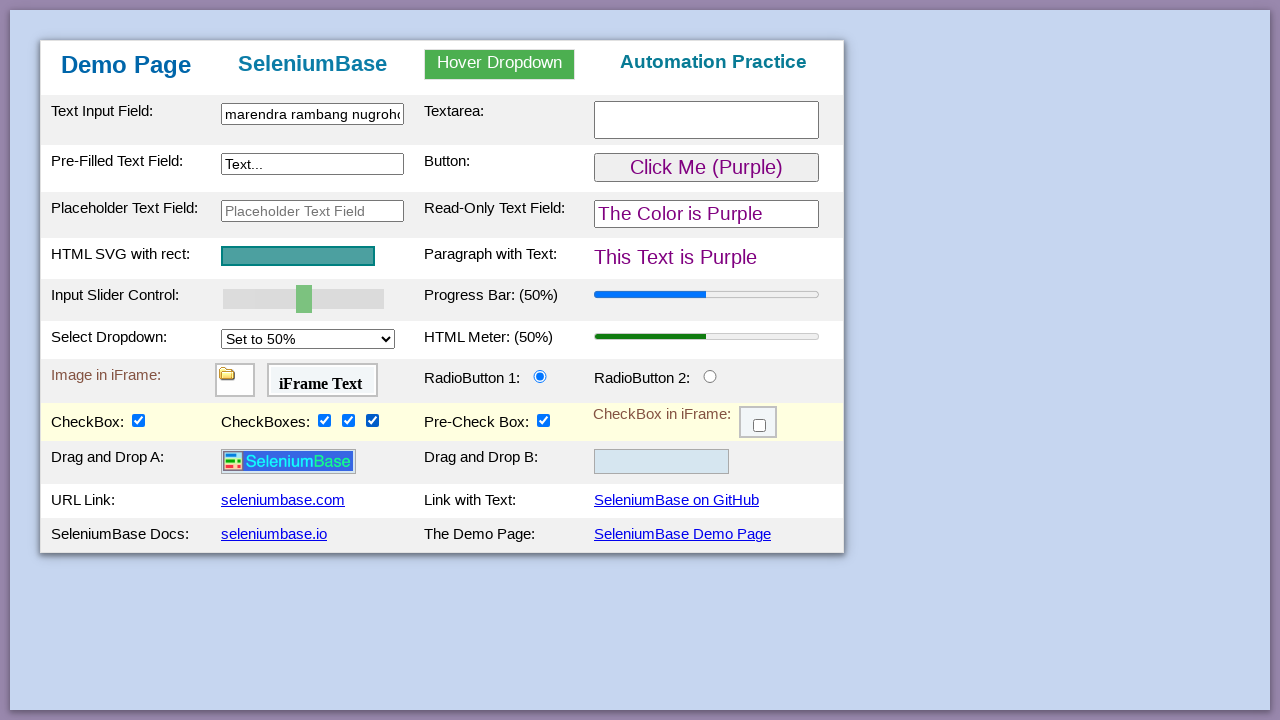

Clicked checkbox 5 at (544, 420) on #checkBox5
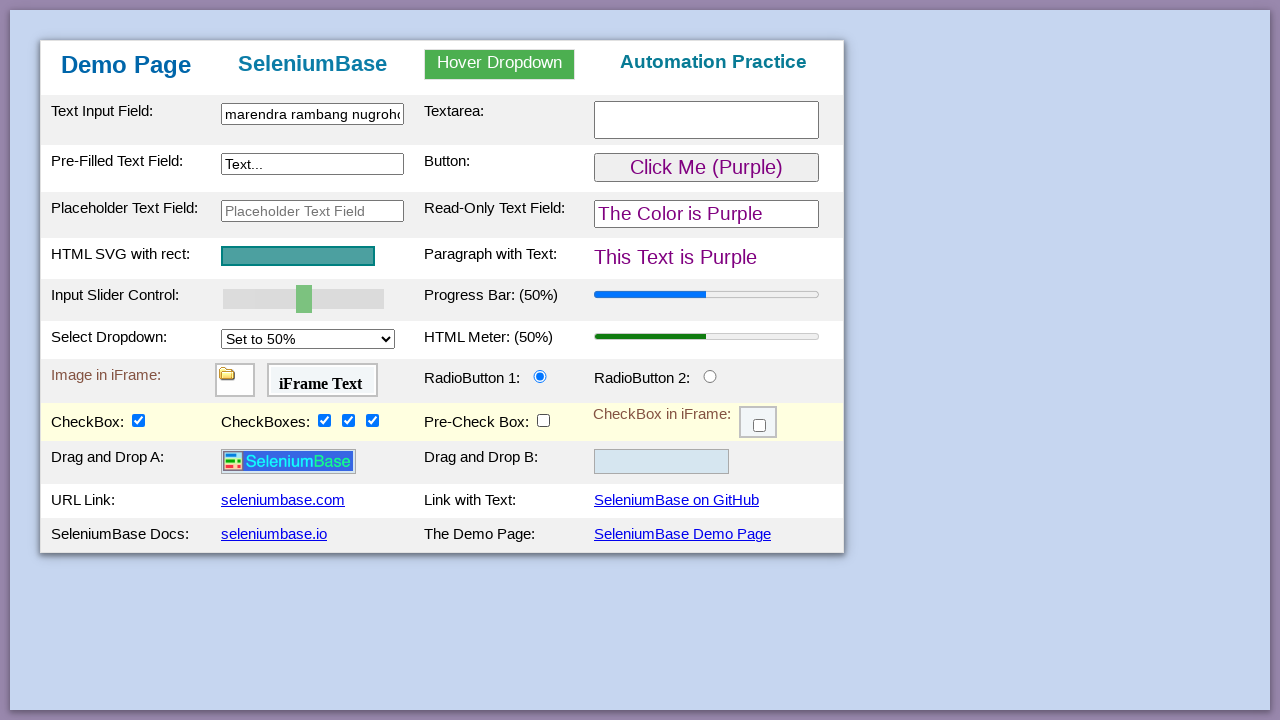

Clicked checkbox 5 again to toggle it off at (544, 420) on #checkBox5
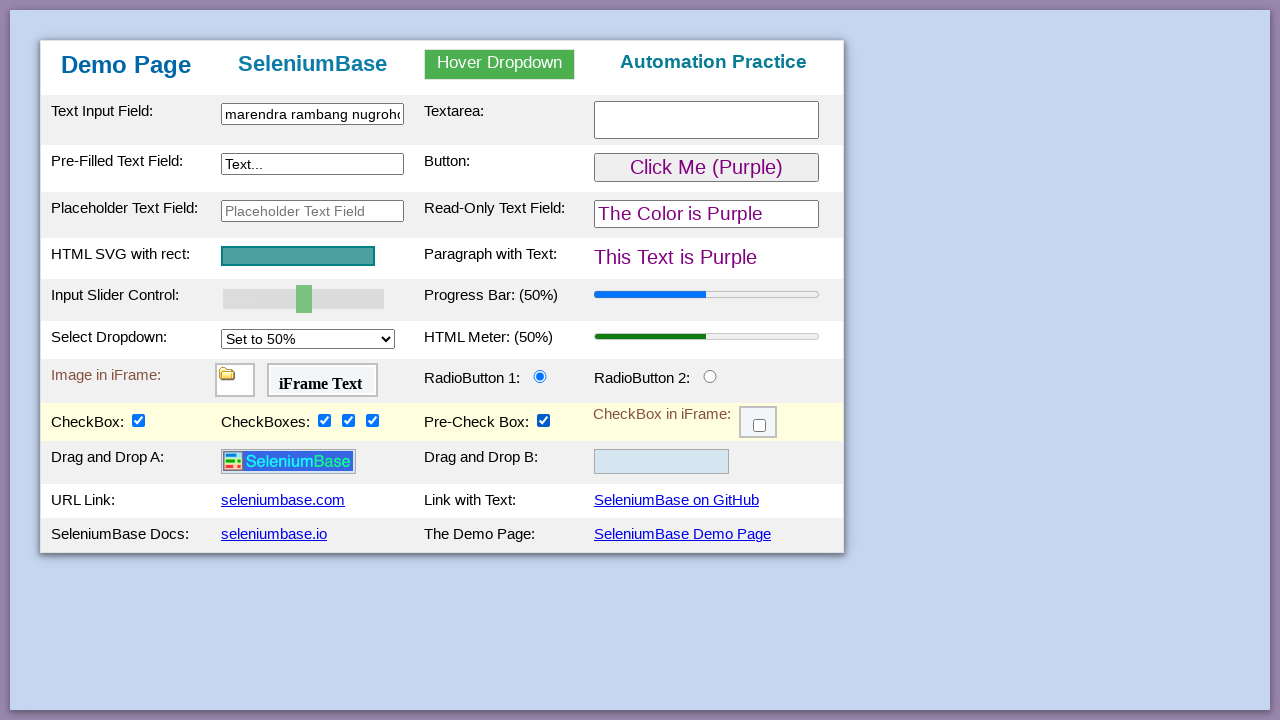

Clicked on textarea element at (706, 120) on #myTextarea
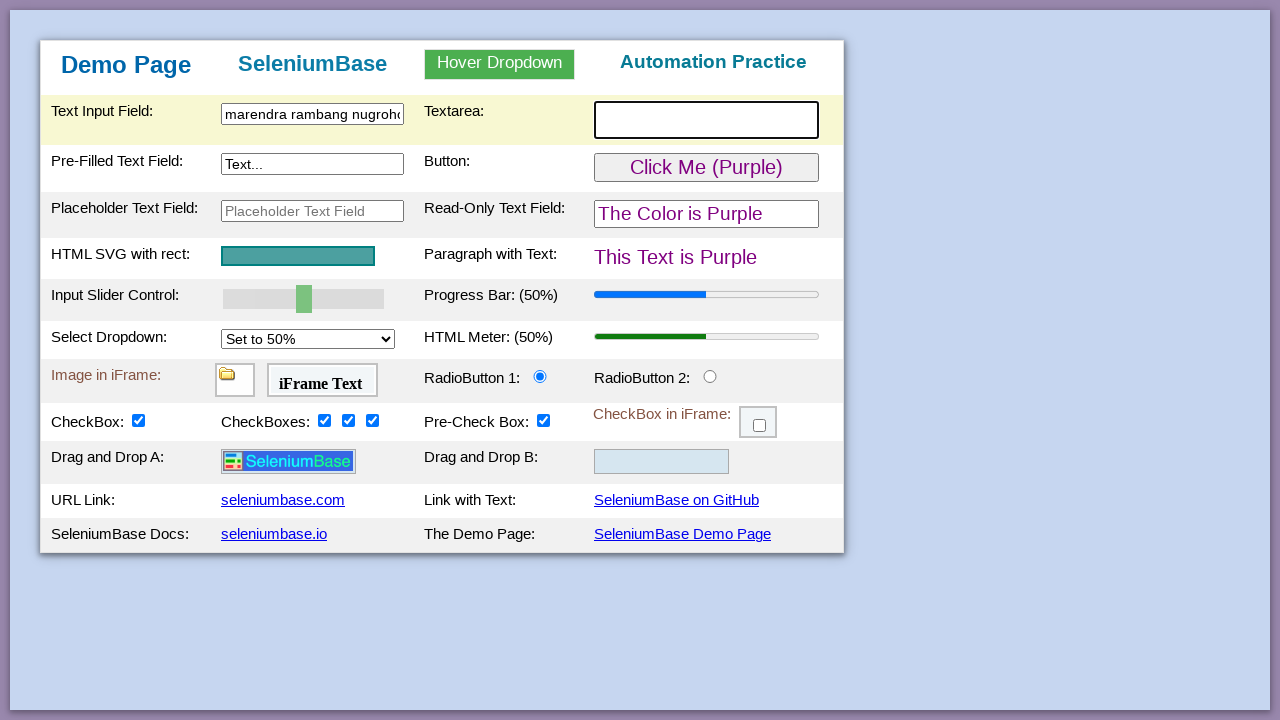

Filled textarea with 'anjay mabar' on #myTextarea
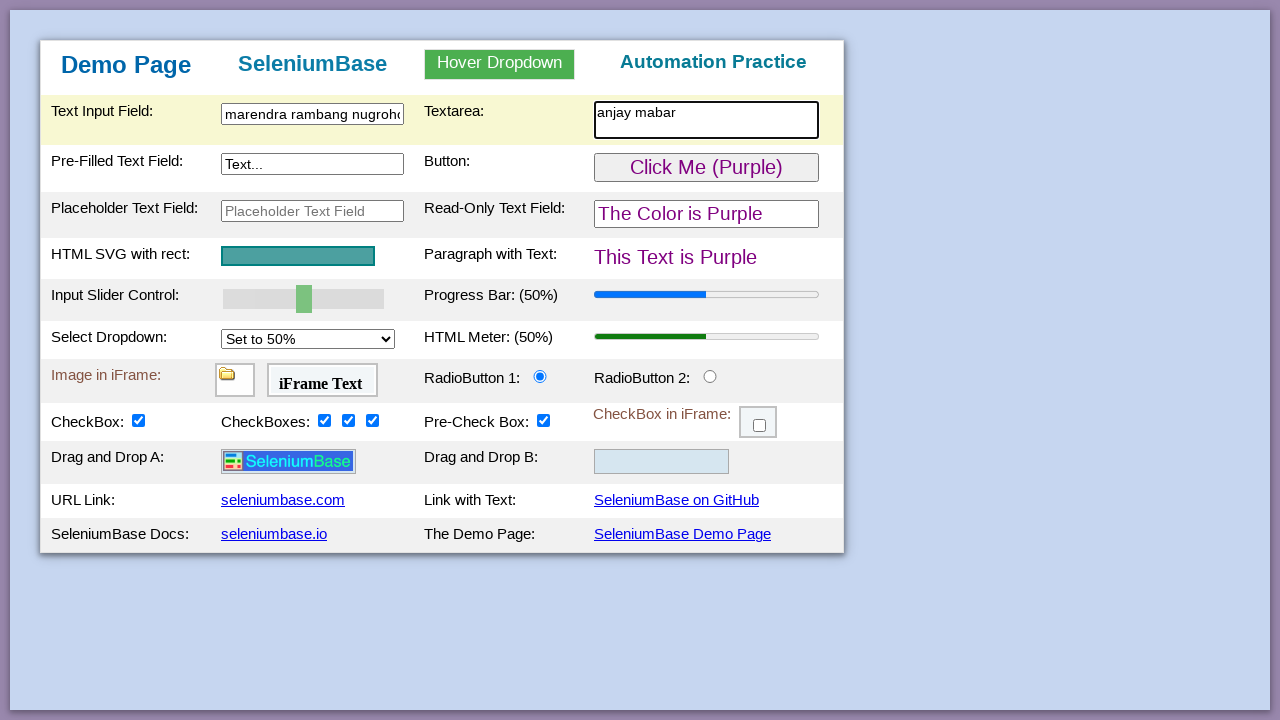

Clicked on paragraph text element at (714, 258) on #pText
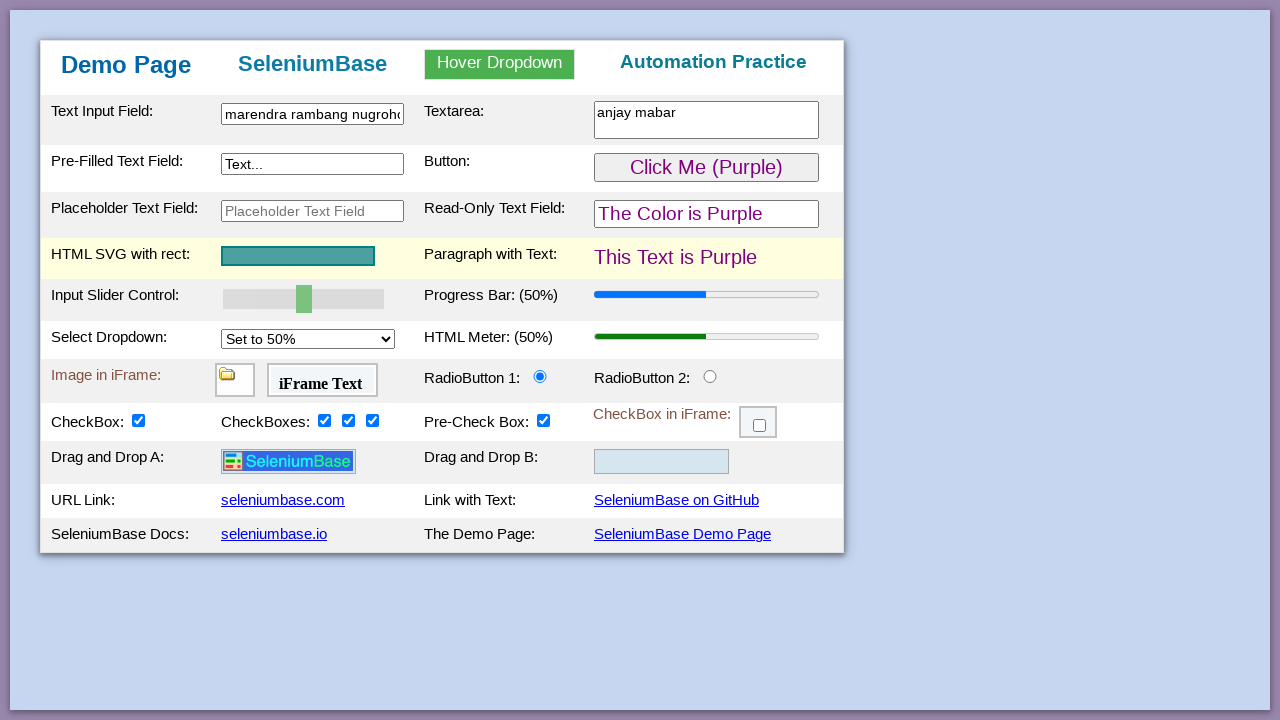

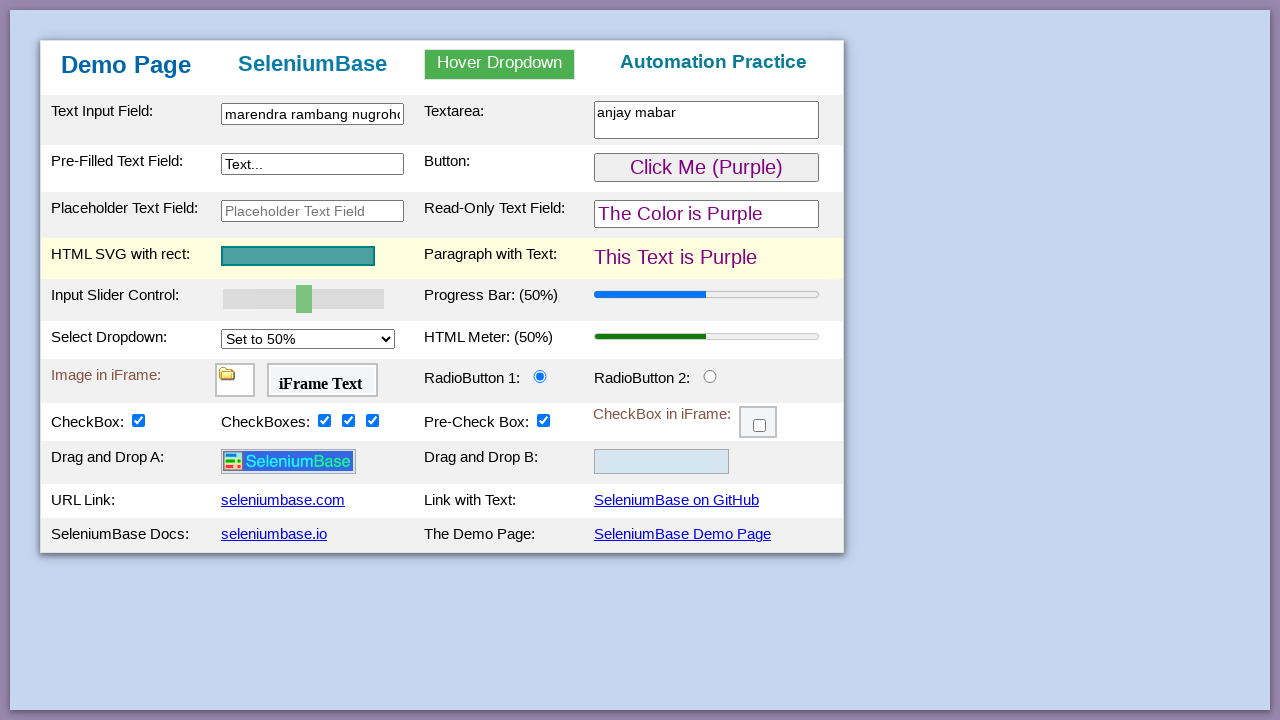